Tests popup window handling by opening a popup, switching between windows, and closing them

Starting URL: https://www.aspsnippets.com/demos/1102/

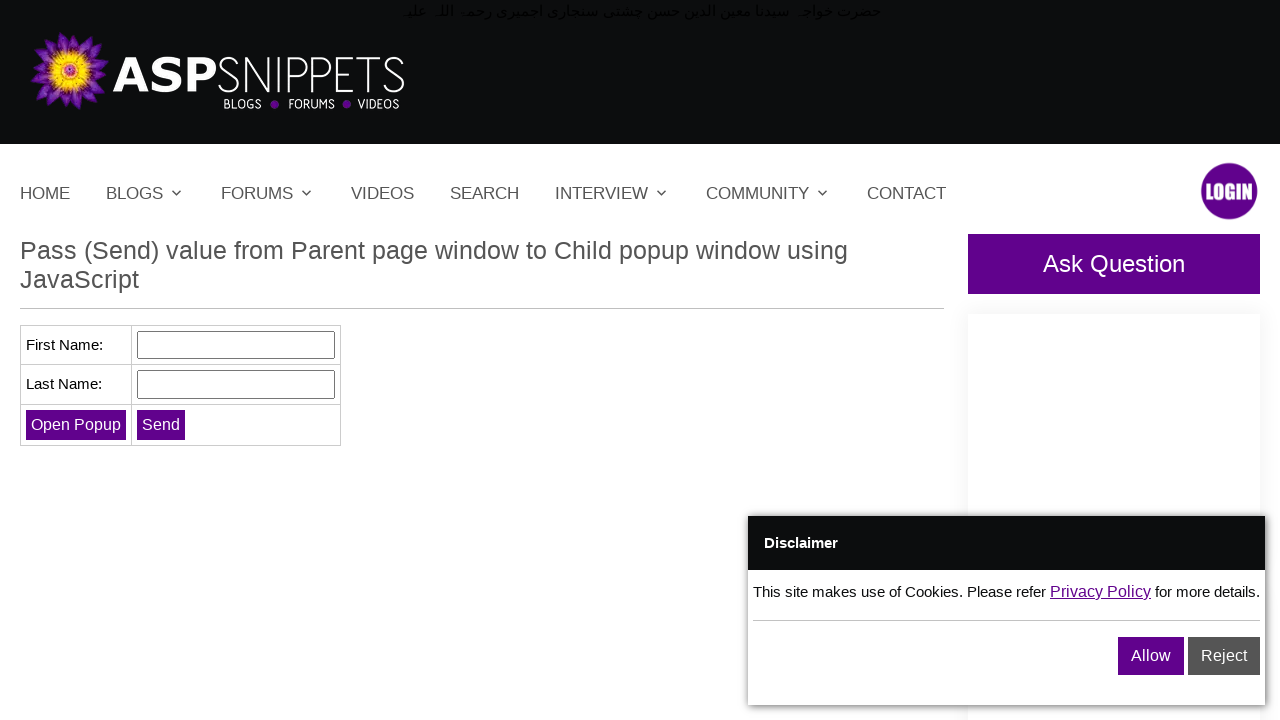

Clicked 'Open Popup' button to open a popup window at (76, 424) on input[value='Open Popup']
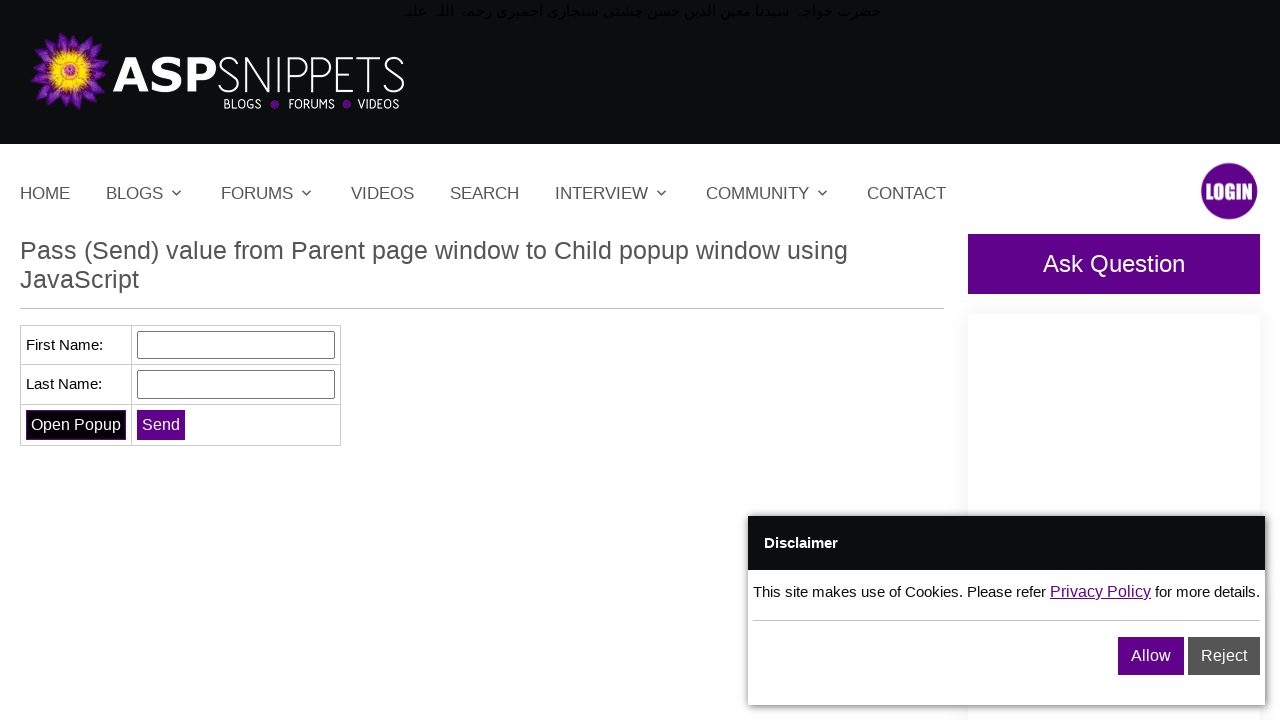

Waited 2 seconds for popup window to open
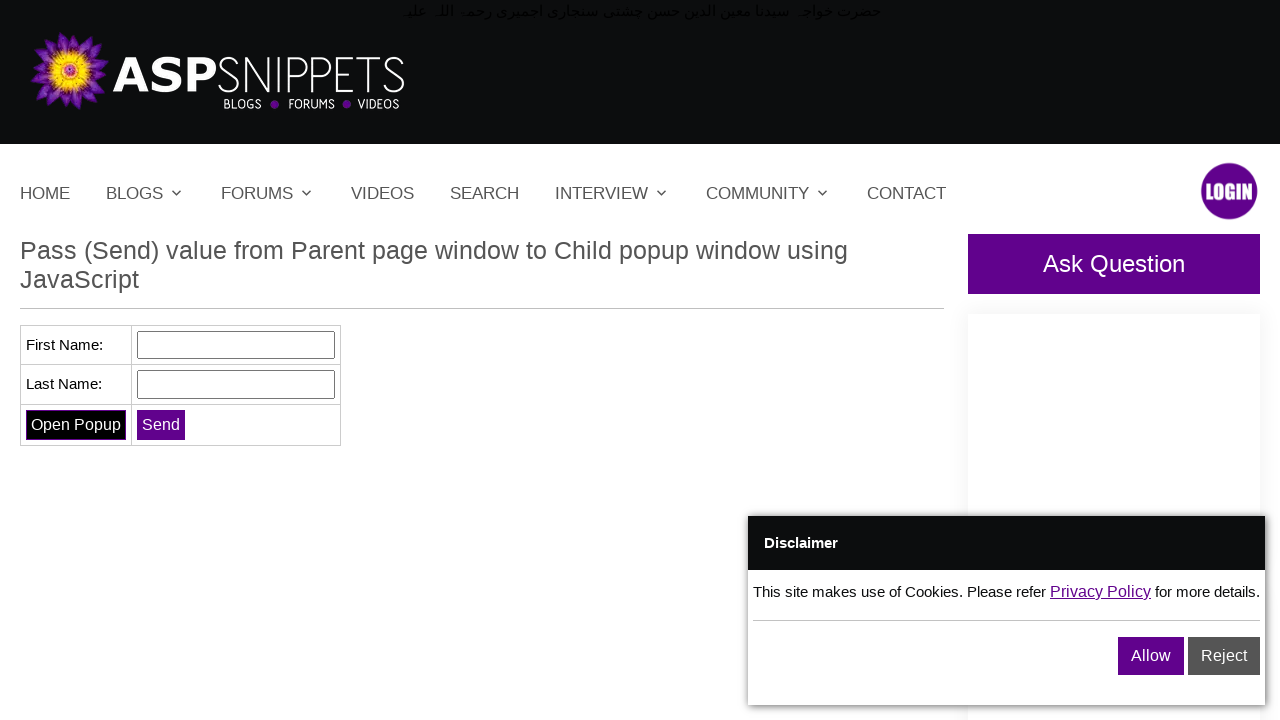

Retrieved all open pages/tabs - found 2 page(s)
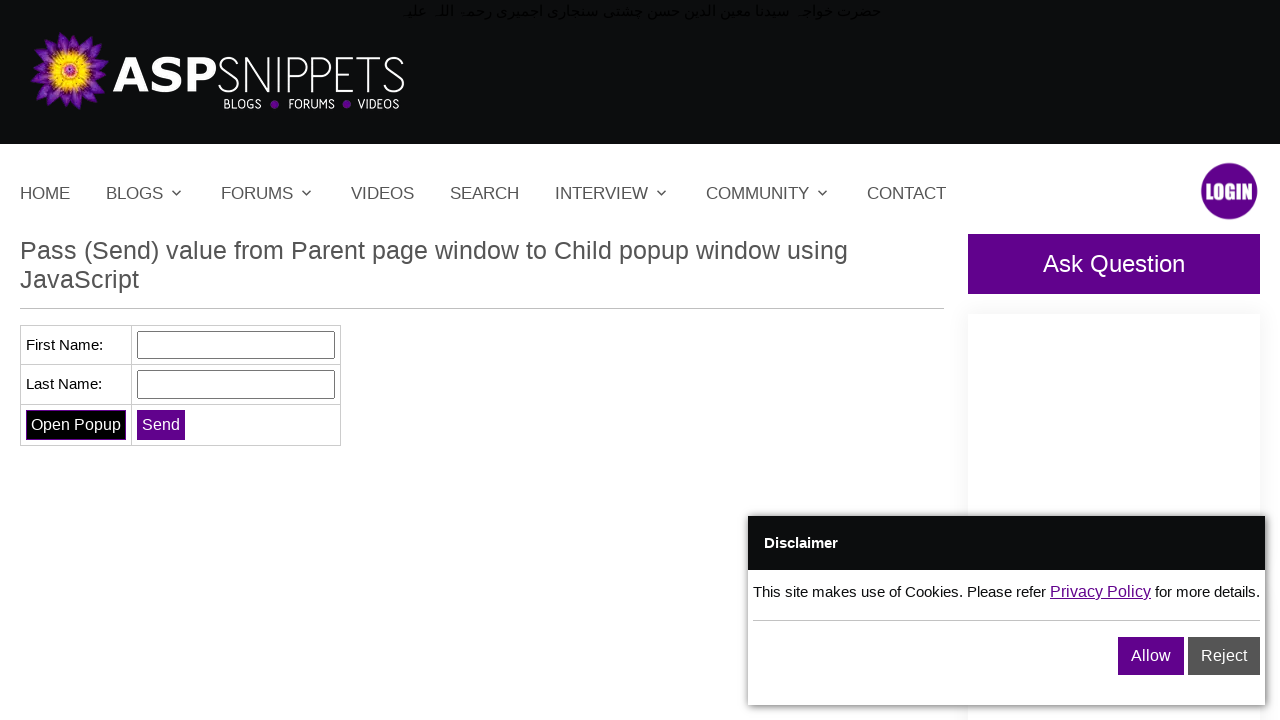

Closed the popup window
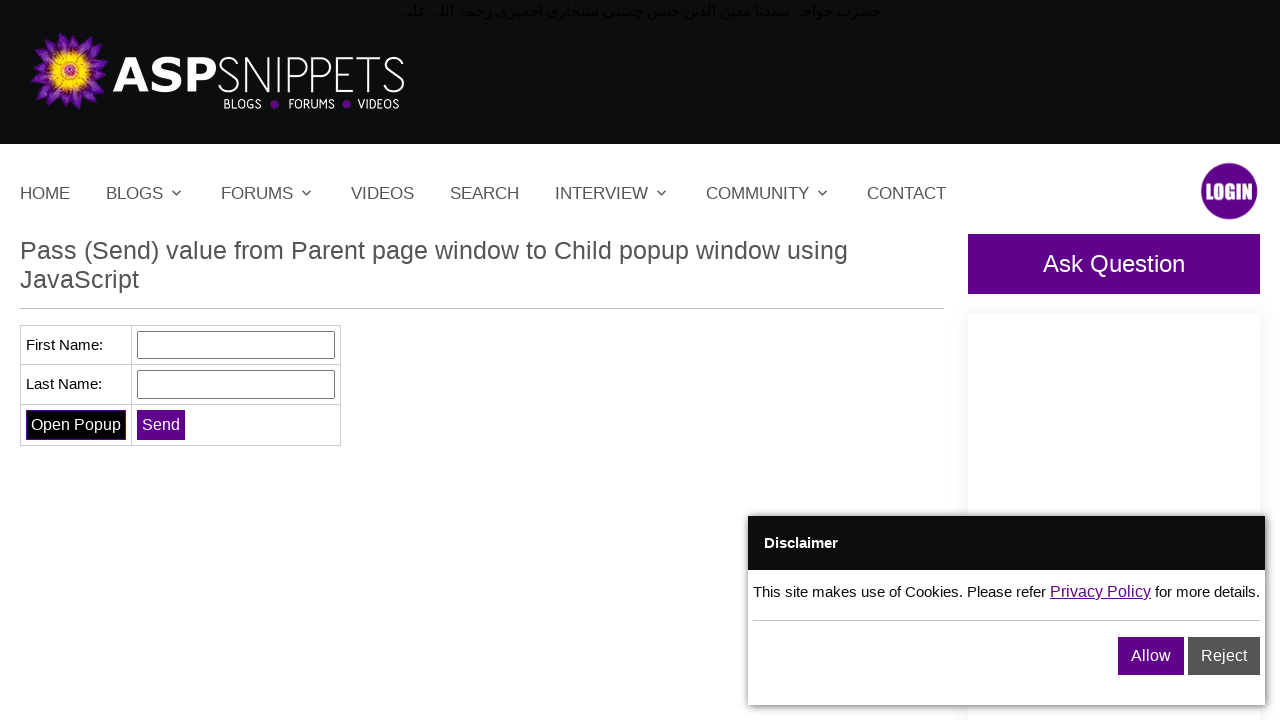

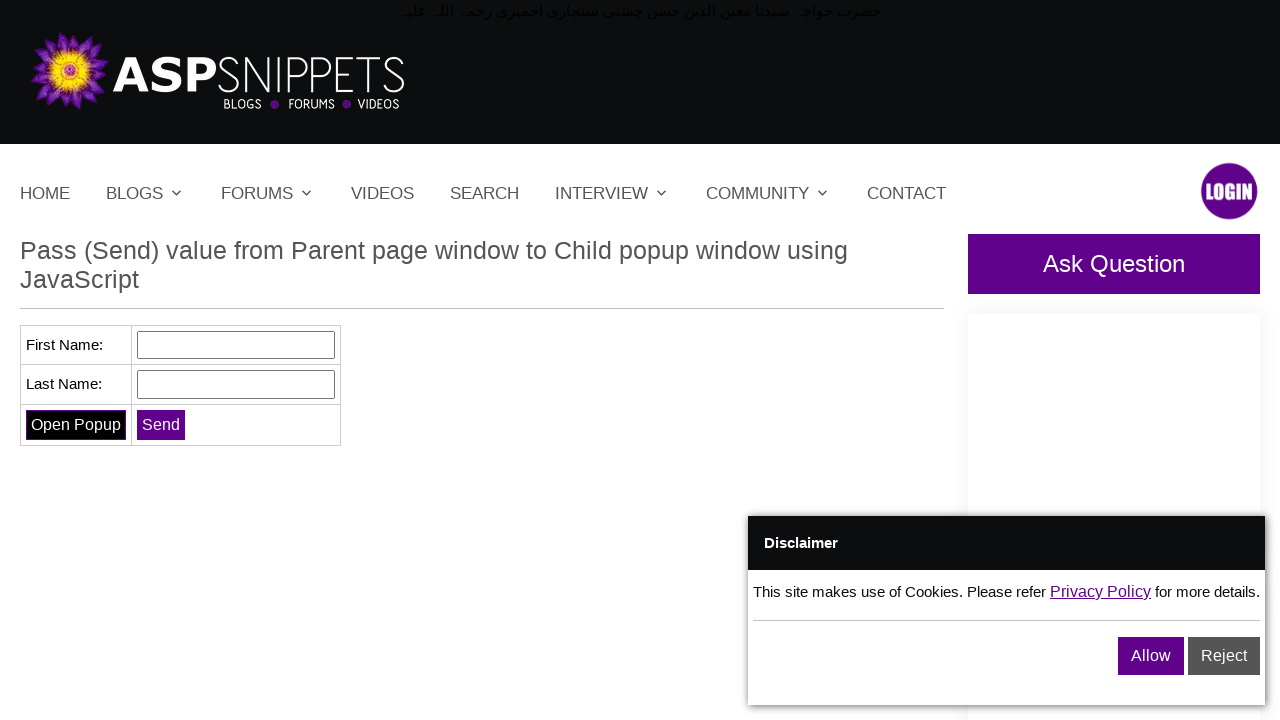